Opens a new browser window, navigates to a courses page to get course text, then switches back to the parent window and fills a name field with the retrieved course name

Starting URL: https://www.rahulshettyacademy.com/angularpractice/

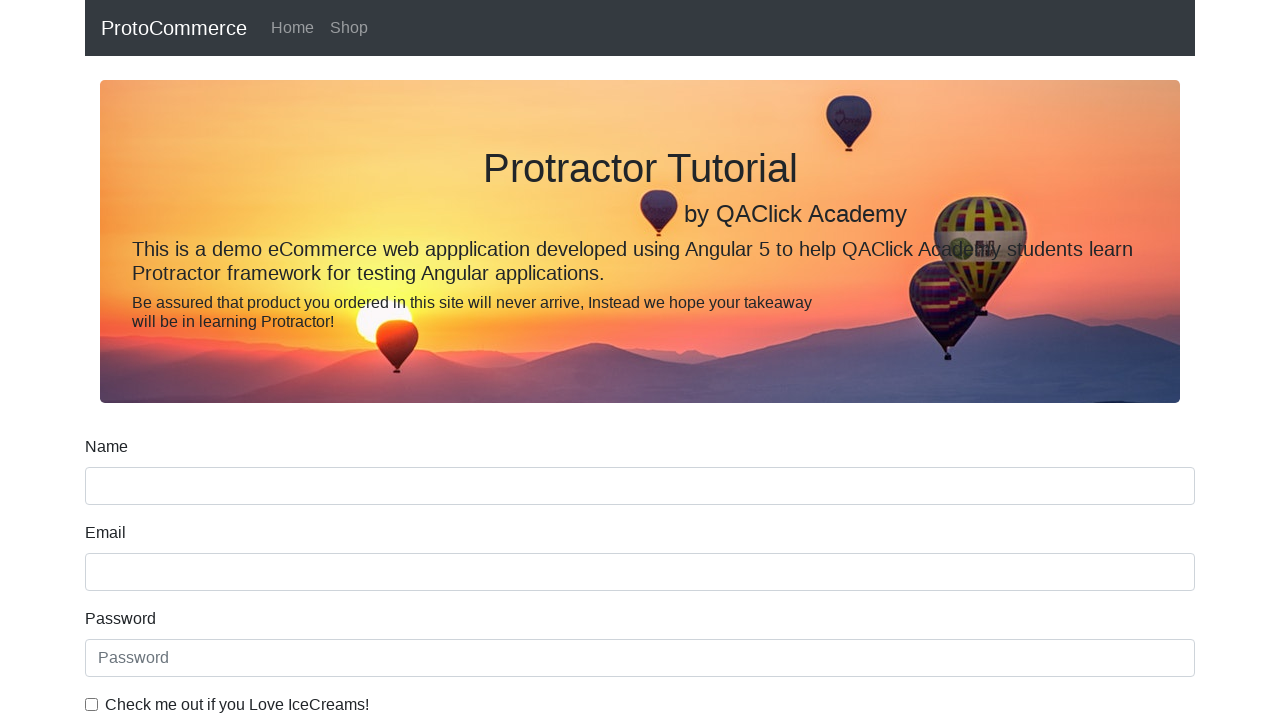

Opened new browser window/tab
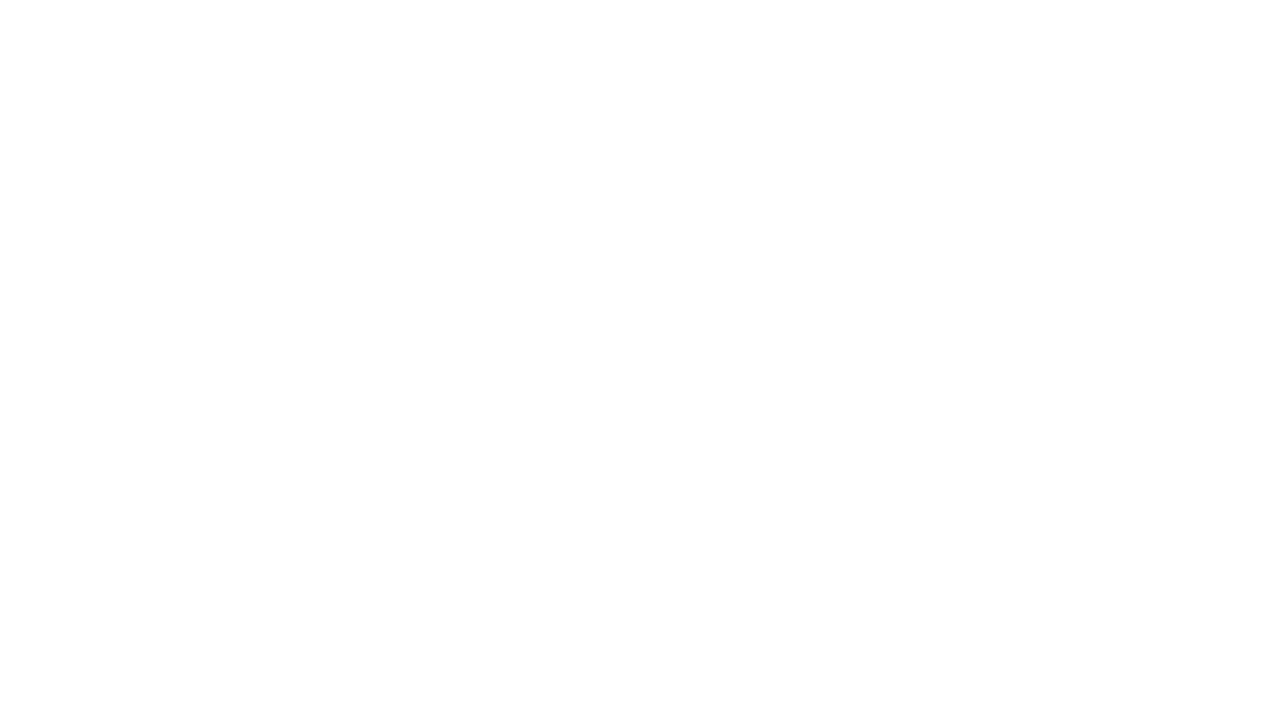

Navigated to Rahul Shetty Academy home page
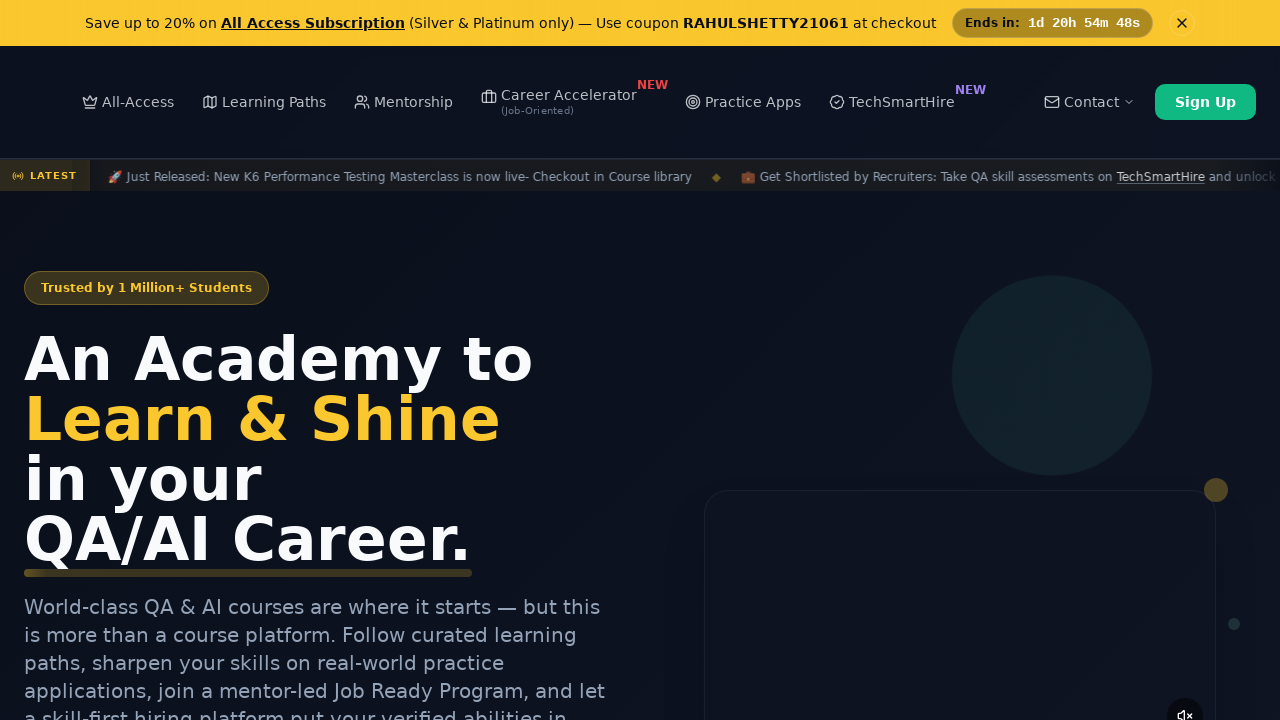

Course links loaded
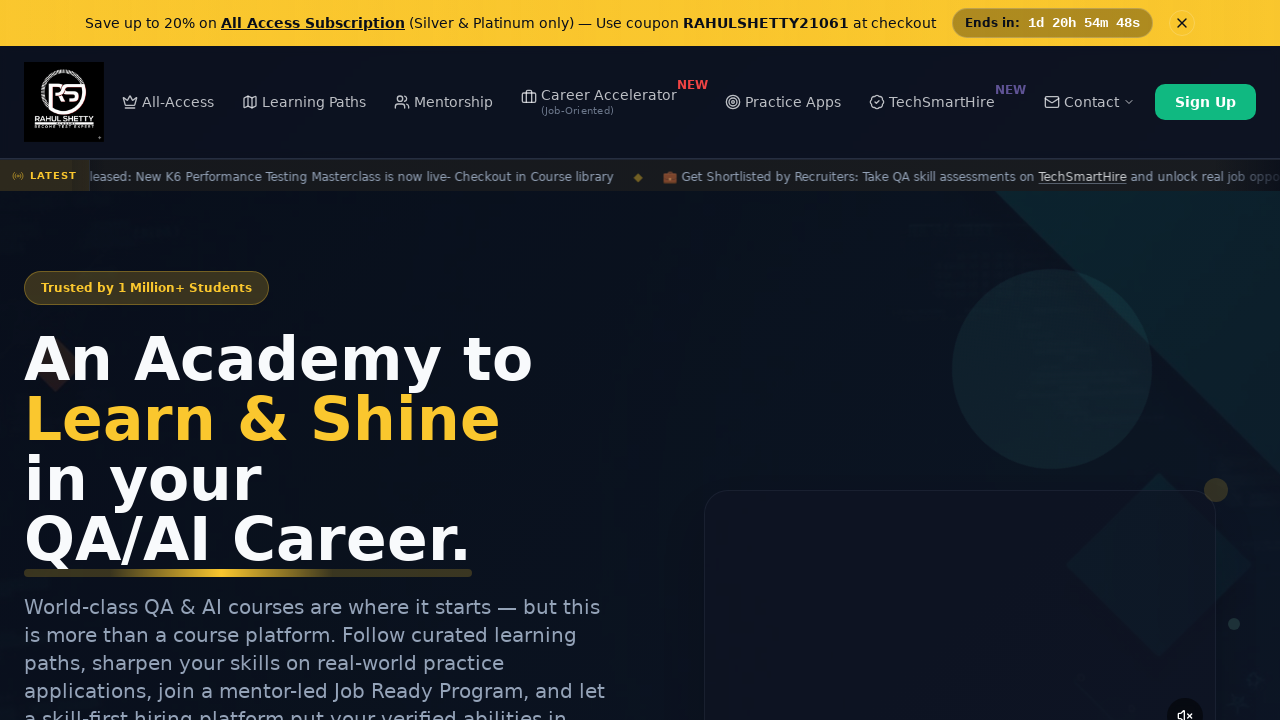

Located all course links
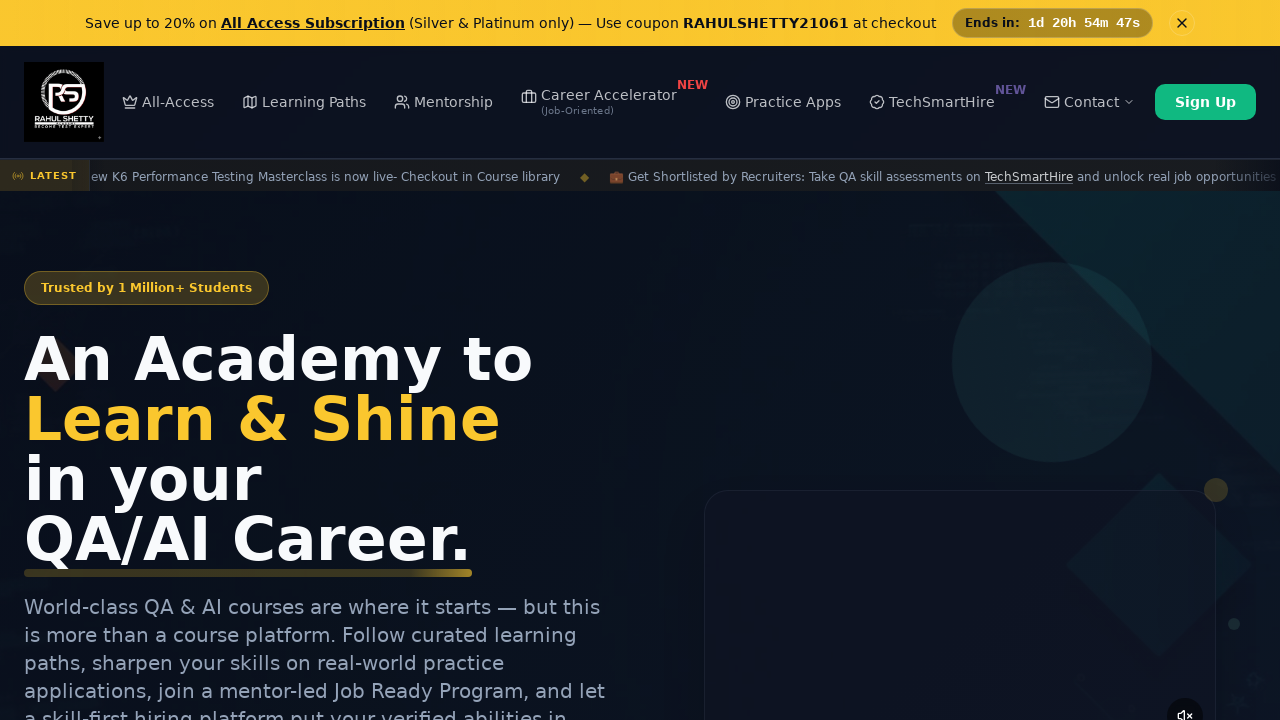

Retrieved second course name: Playwright Testing
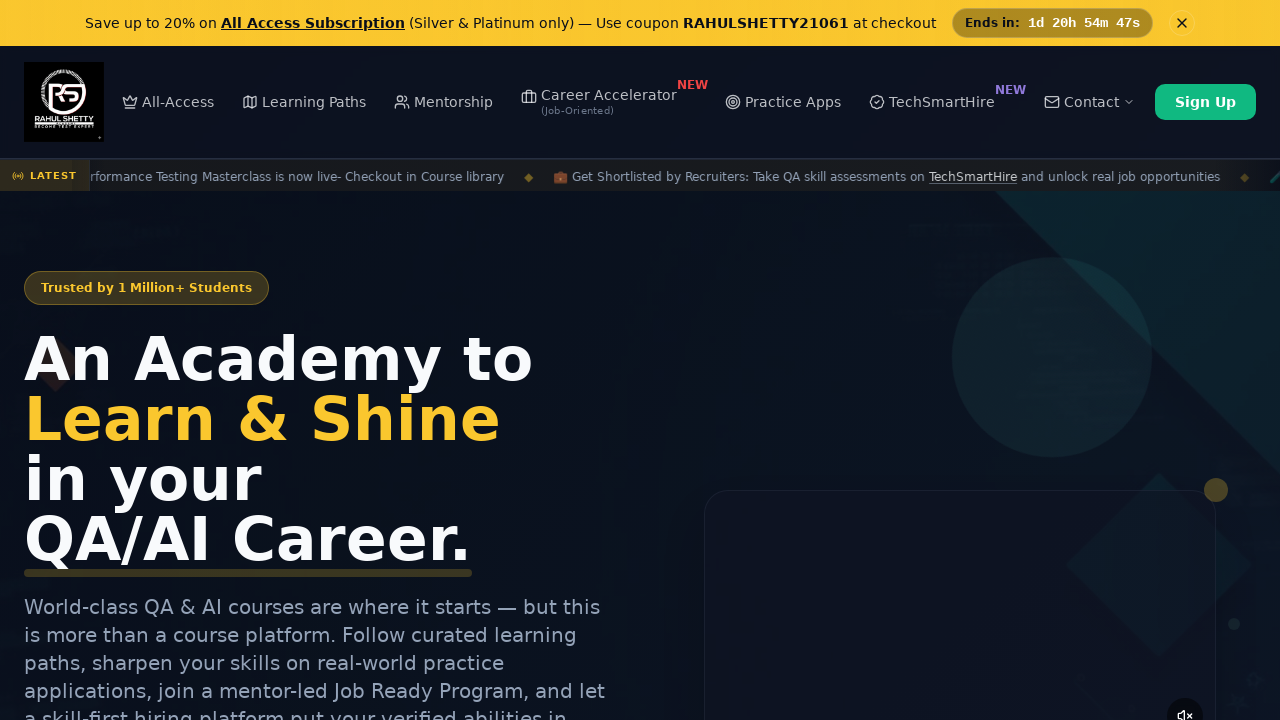

Clicked on name field in original window at (640, 486) on input[name='name']
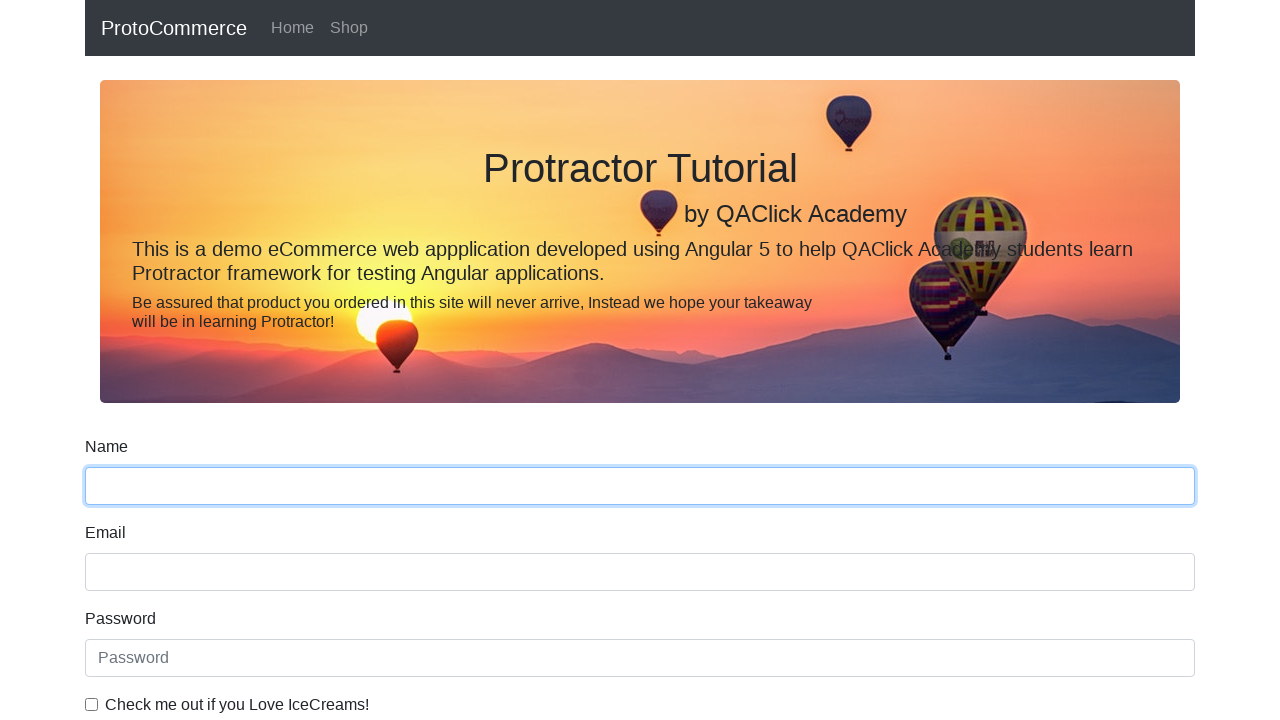

Filled name field with course name: Playwright Testing on input[name='name']
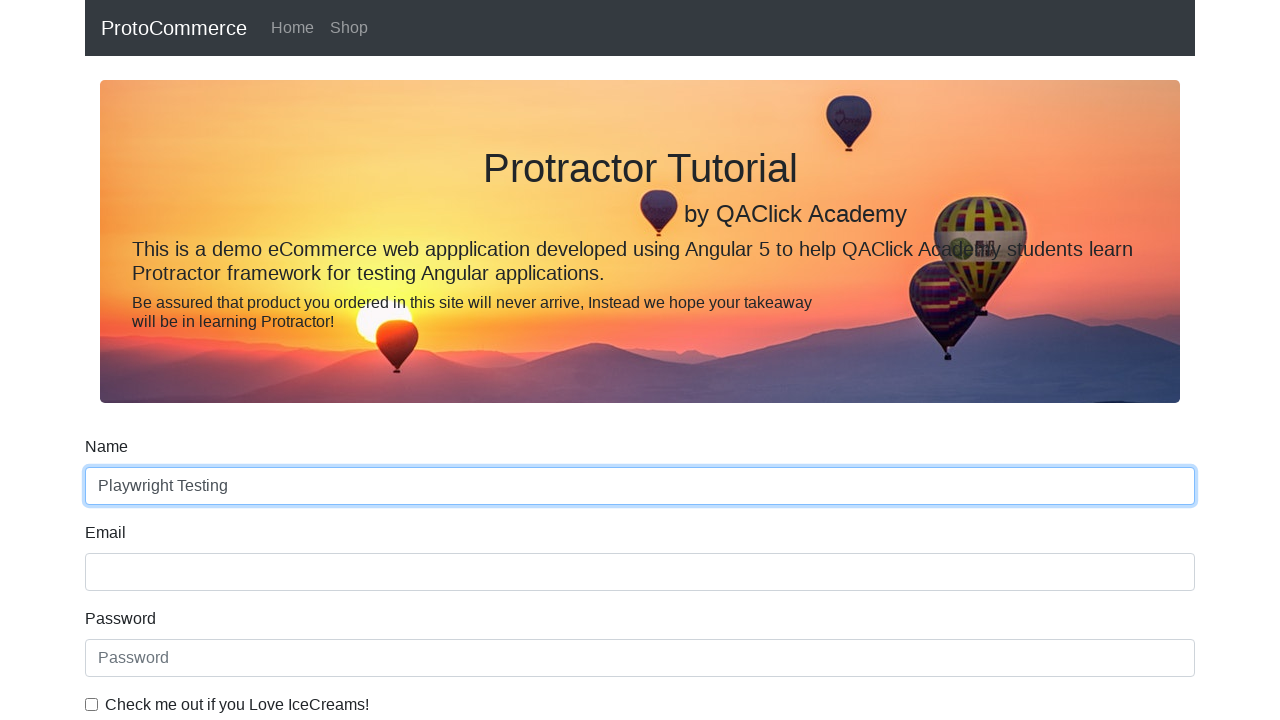

Closed new browser window/tab
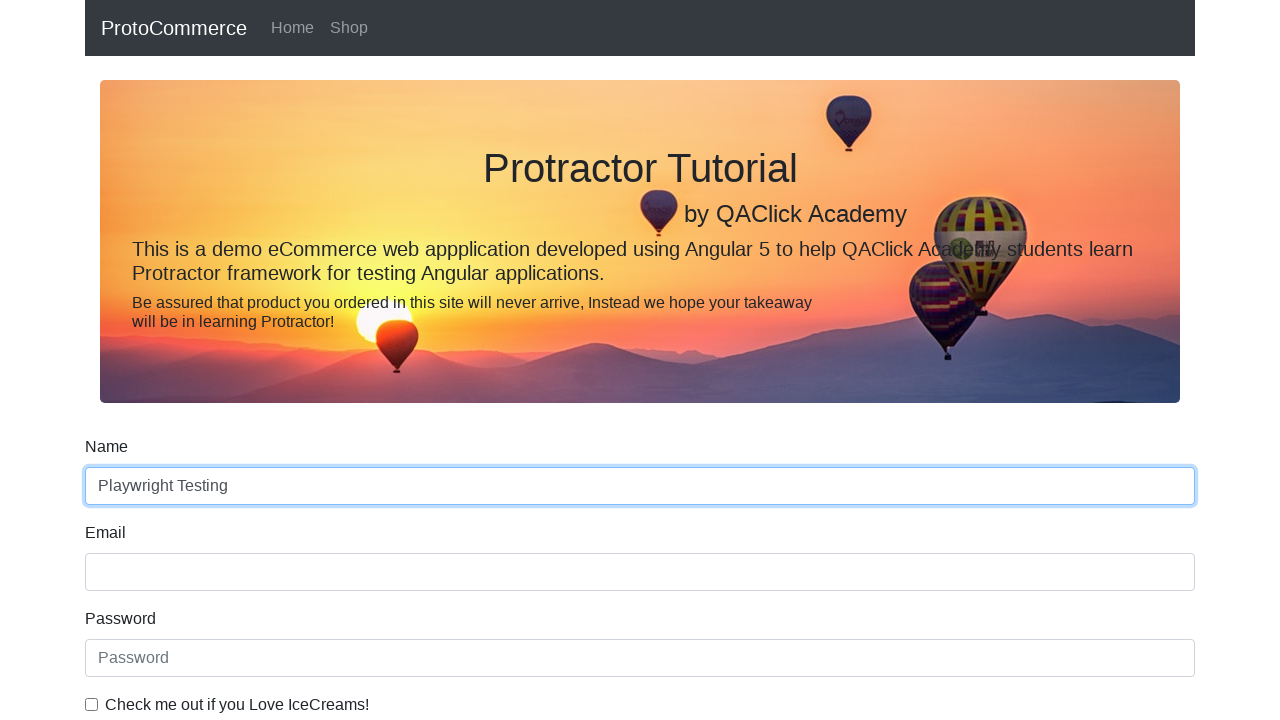

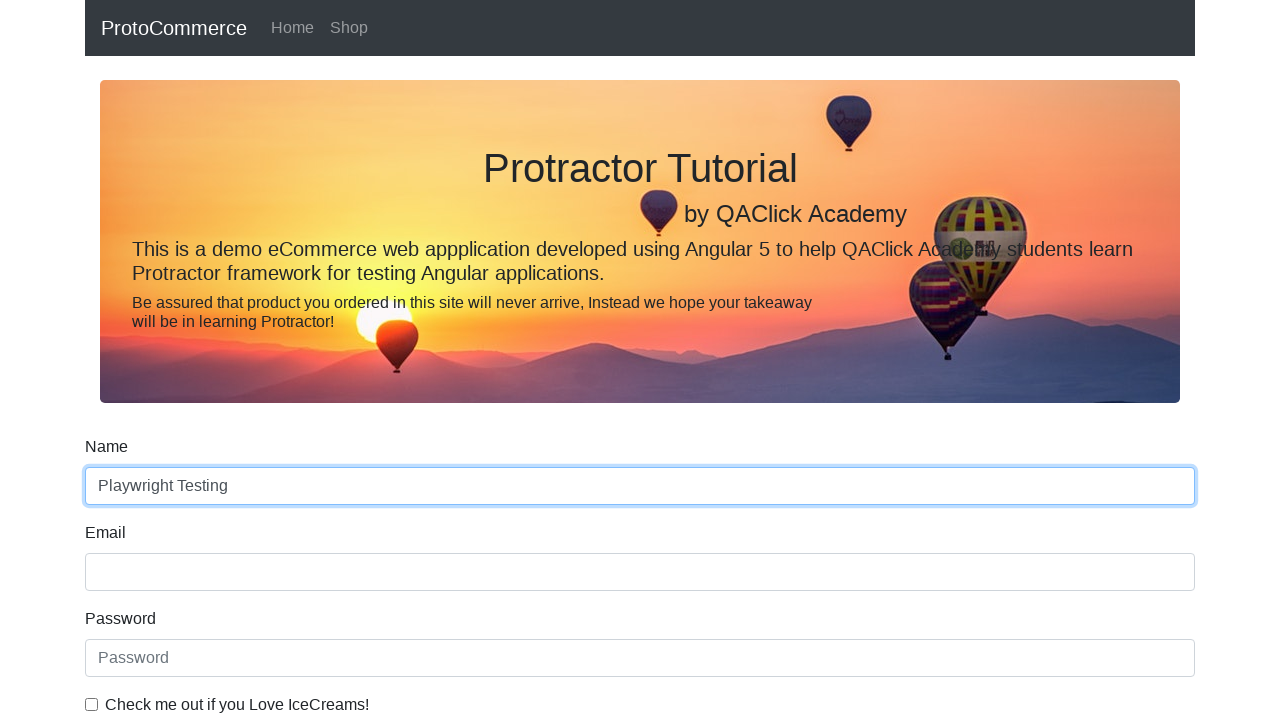